Tests that todo data persists after page reload

Starting URL: https://demo.playwright.dev/todomvc

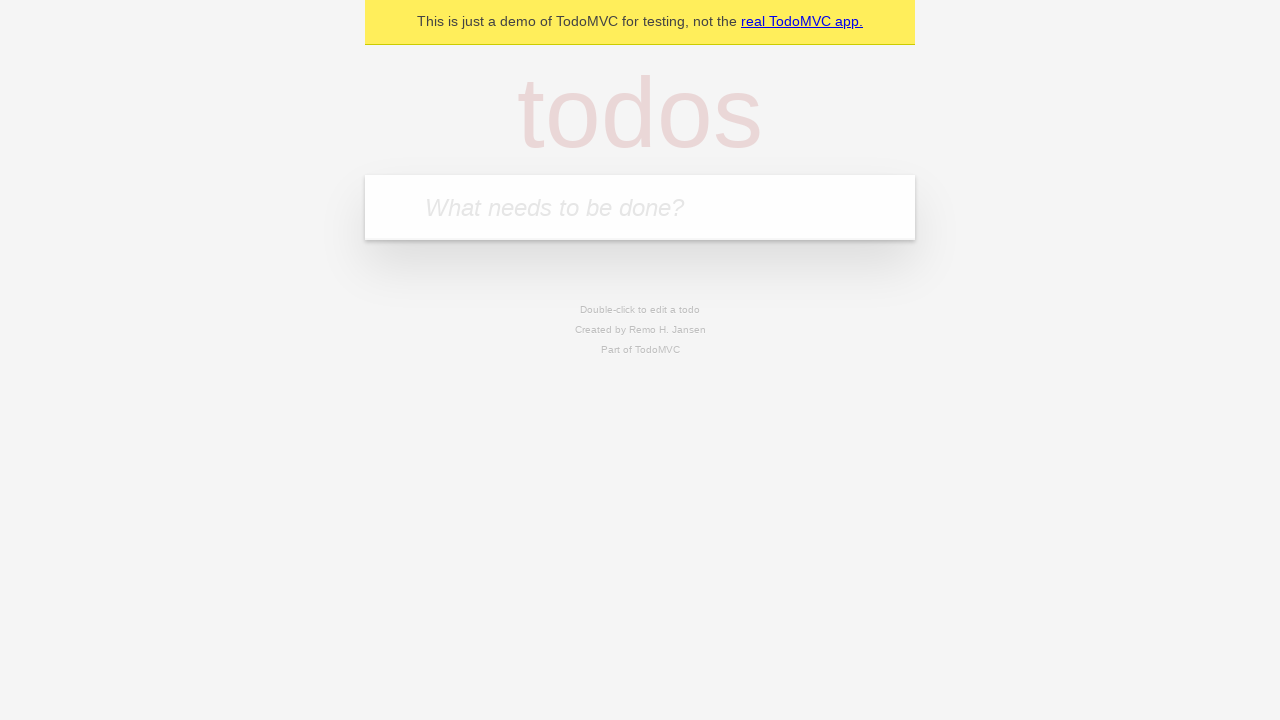

Filled todo input with 'buy some cheese' on internal:attr=[placeholder="What needs to be done?"i]
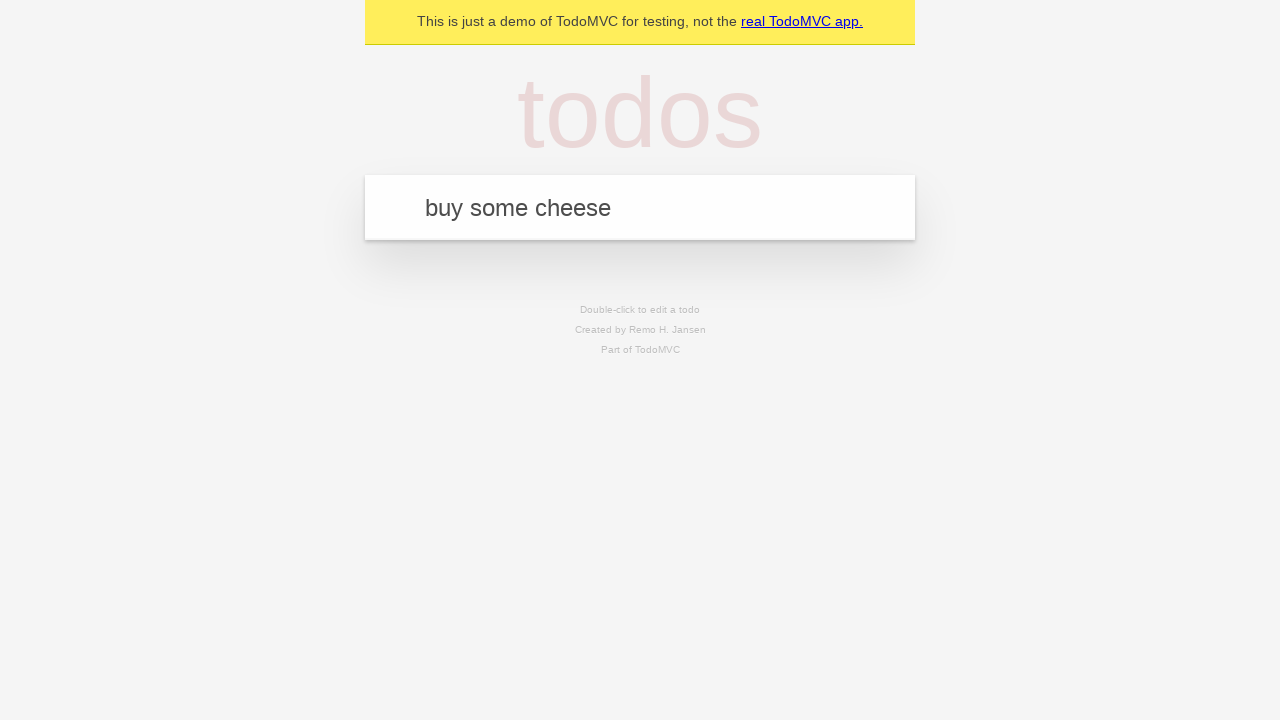

Pressed Enter to add first todo item on internal:attr=[placeholder="What needs to be done?"i]
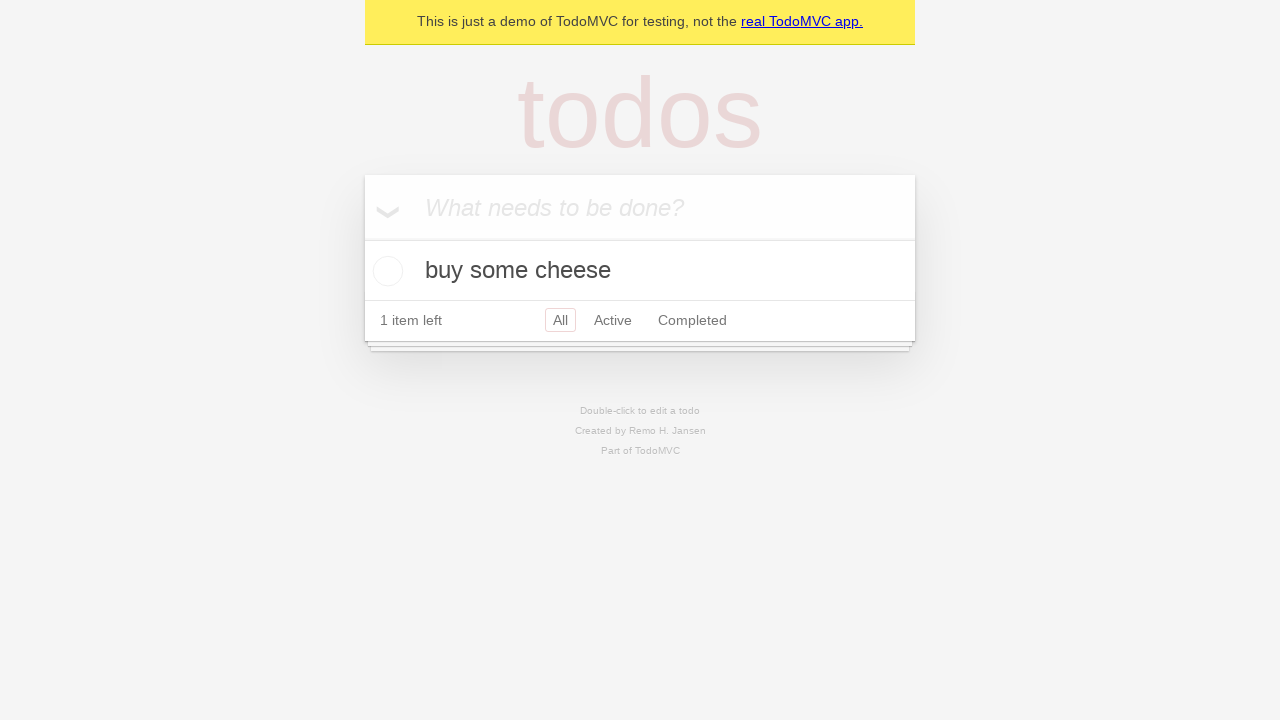

Filled todo input with 'feed the cat' on internal:attr=[placeholder="What needs to be done?"i]
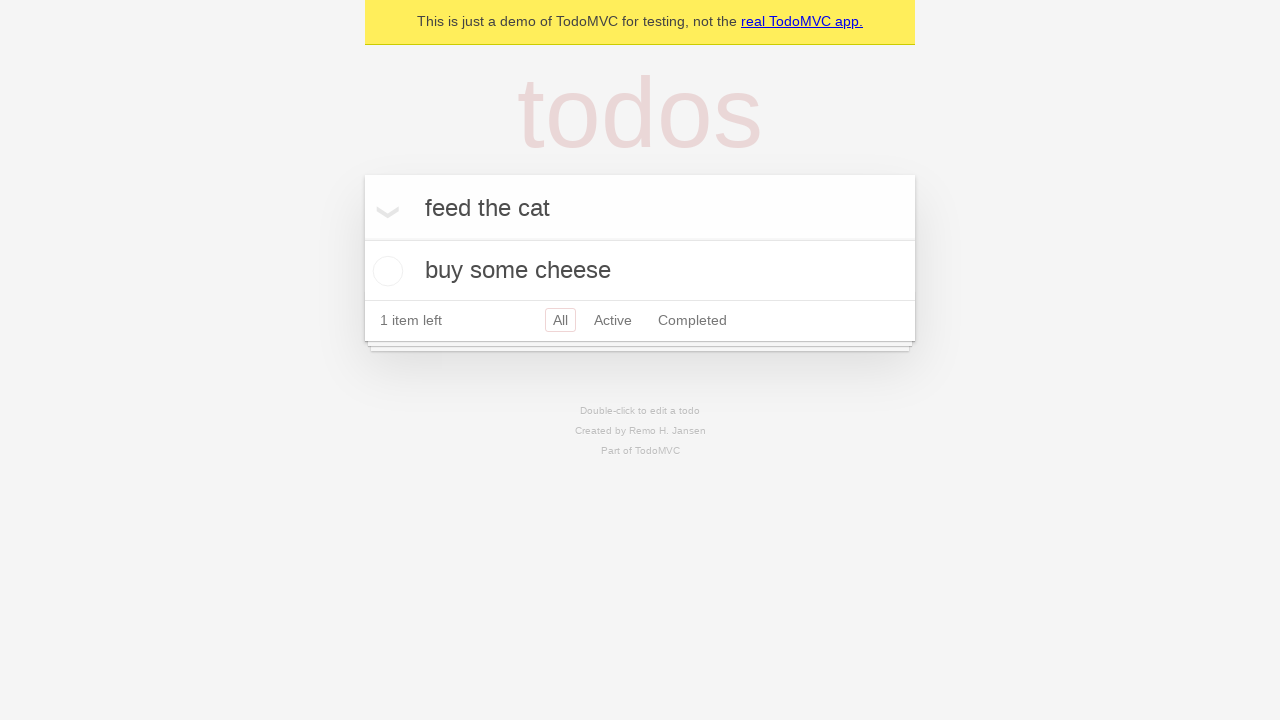

Pressed Enter to add second todo item on internal:attr=[placeholder="What needs to be done?"i]
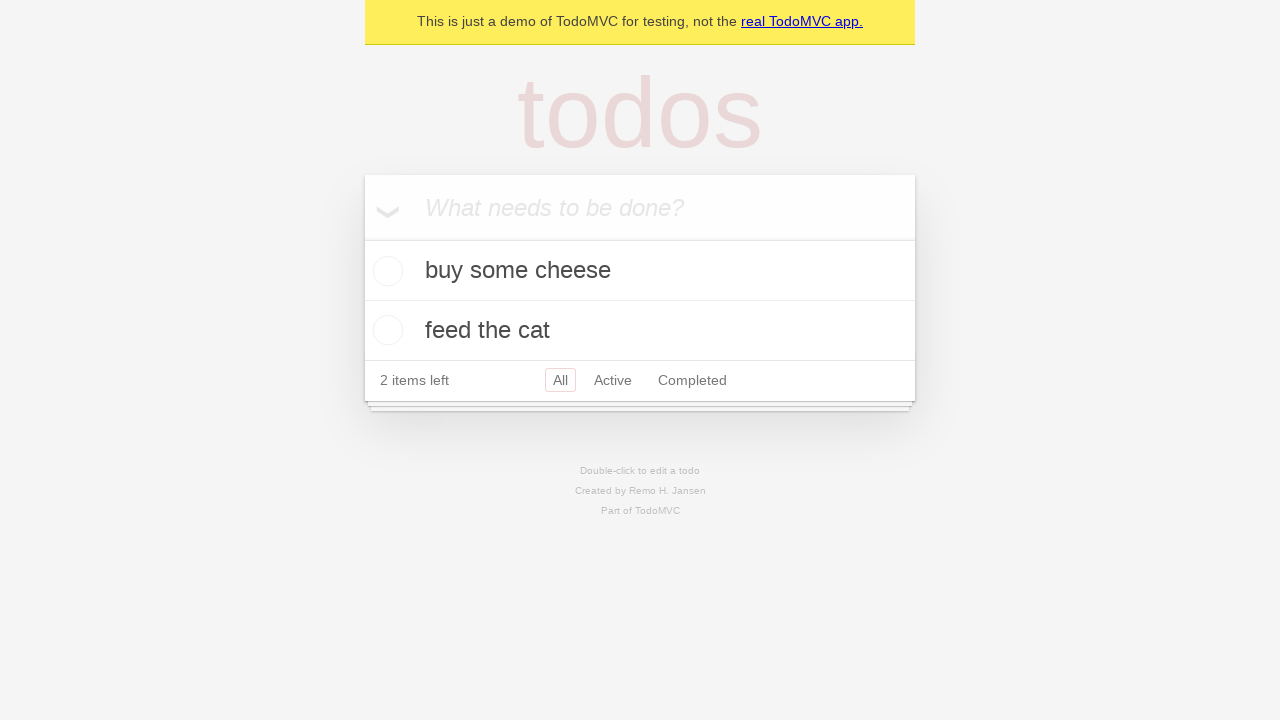

Located all todo items
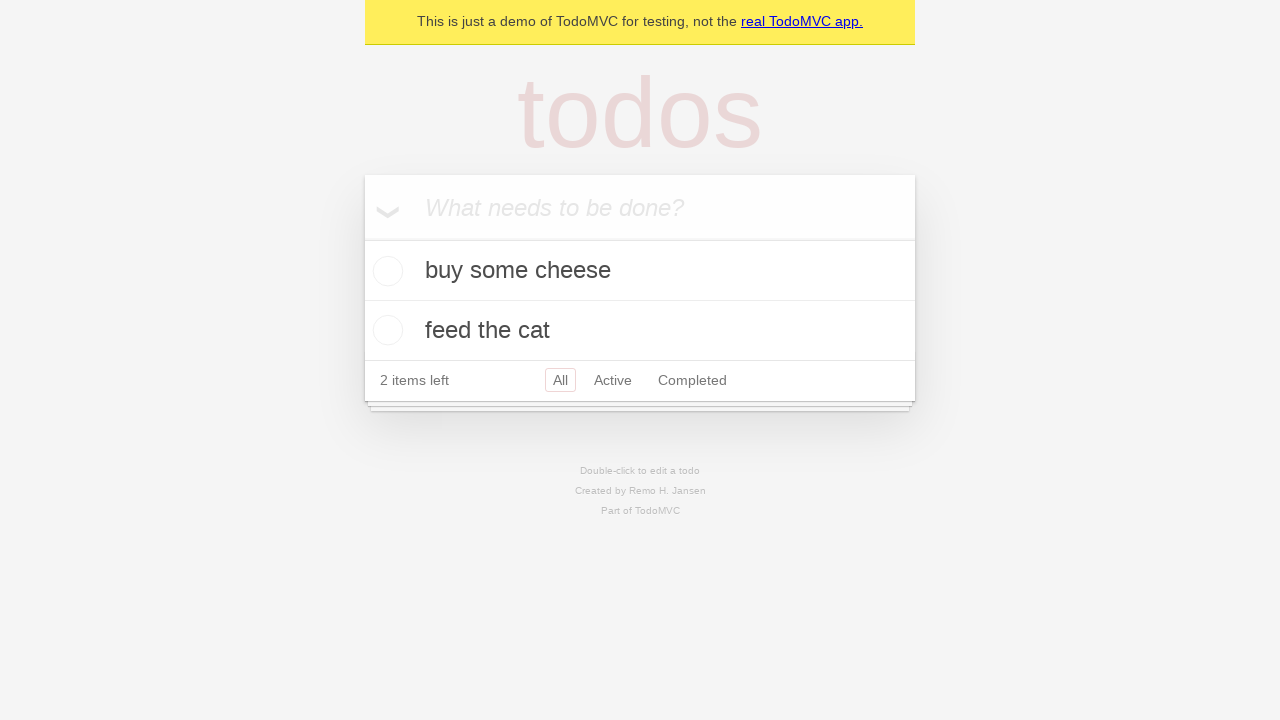

Located checkbox for first todo item
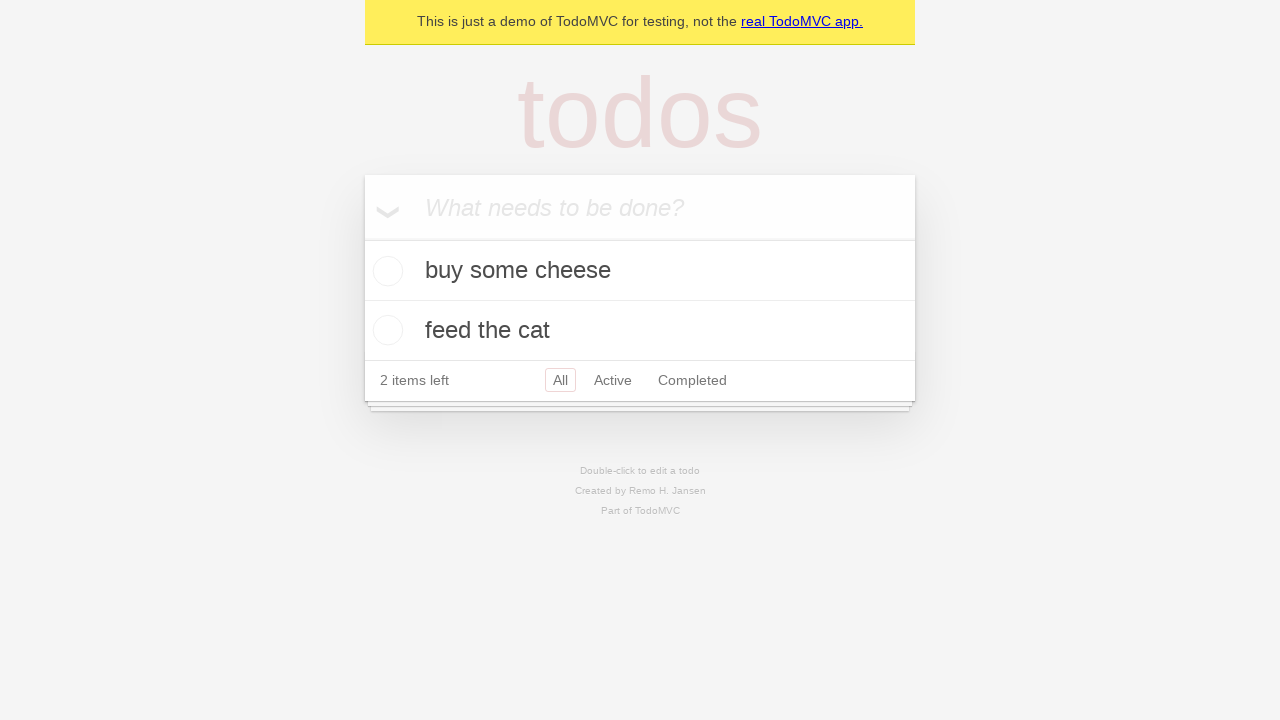

Checked first todo item at (385, 271) on internal:testid=[data-testid="todo-item"s] >> nth=0 >> internal:role=checkbox
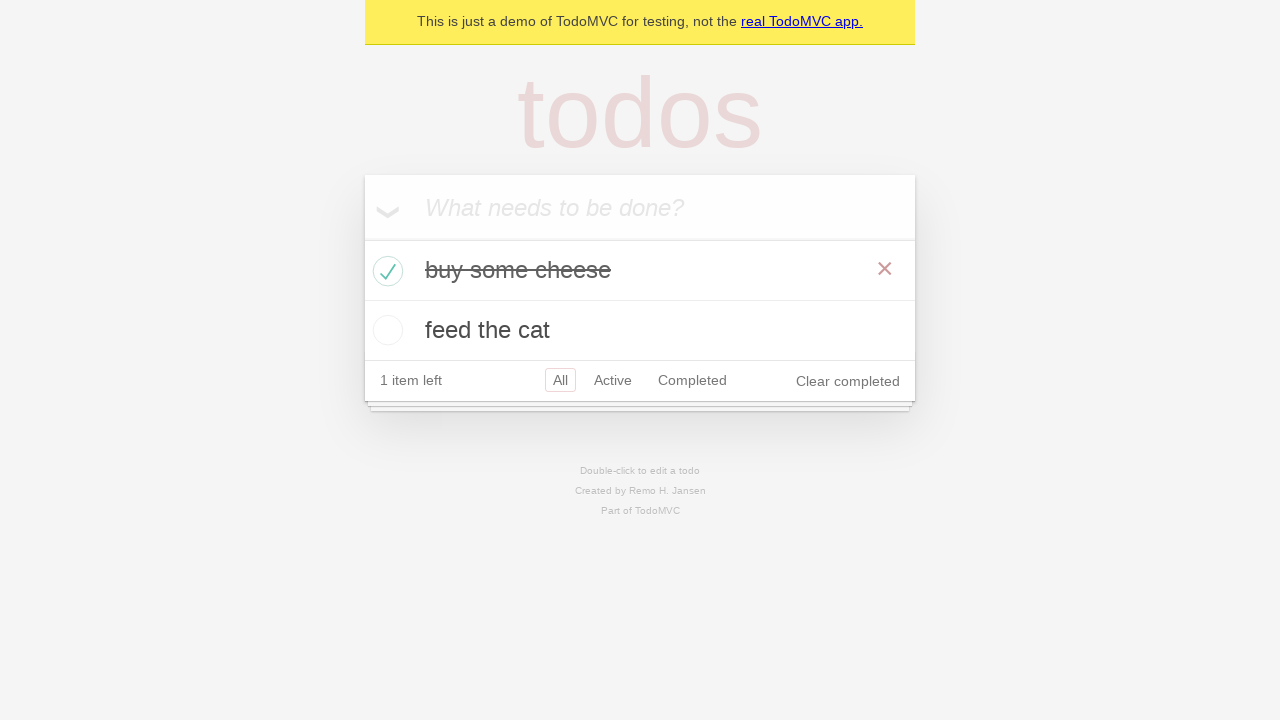

Reloaded the page to test data persistence
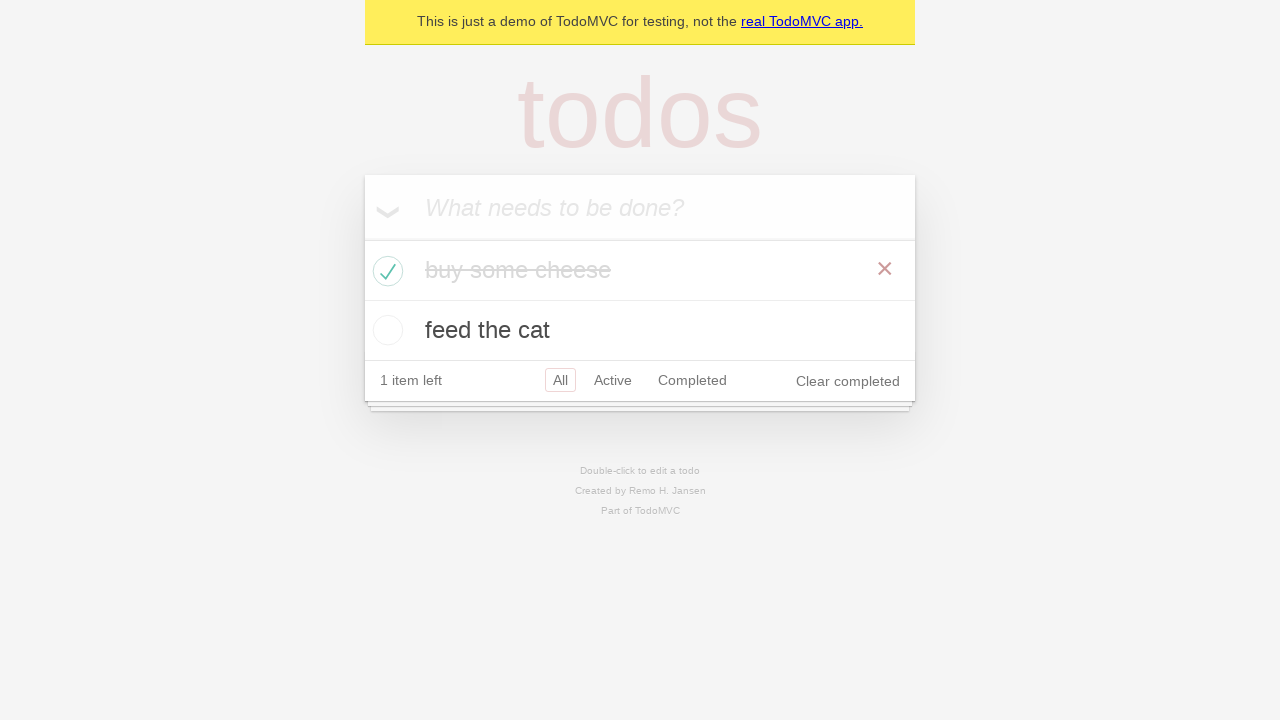

Waited for todo items to load after page reload
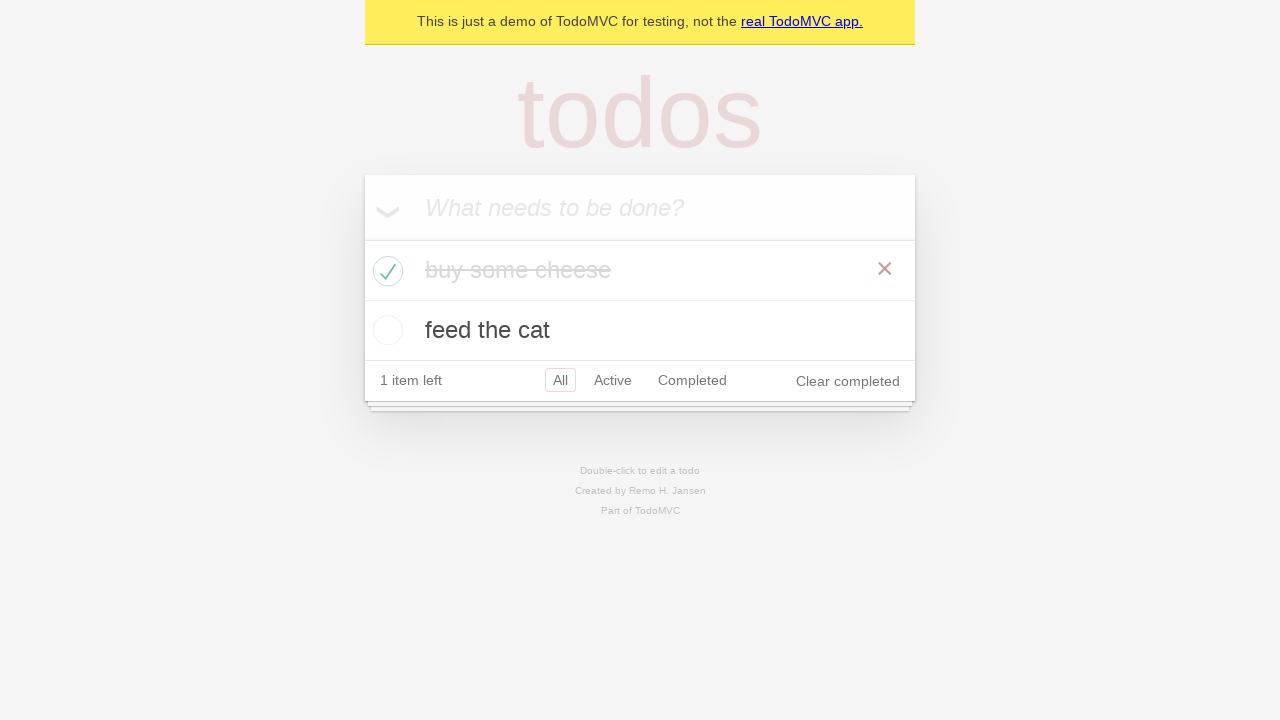

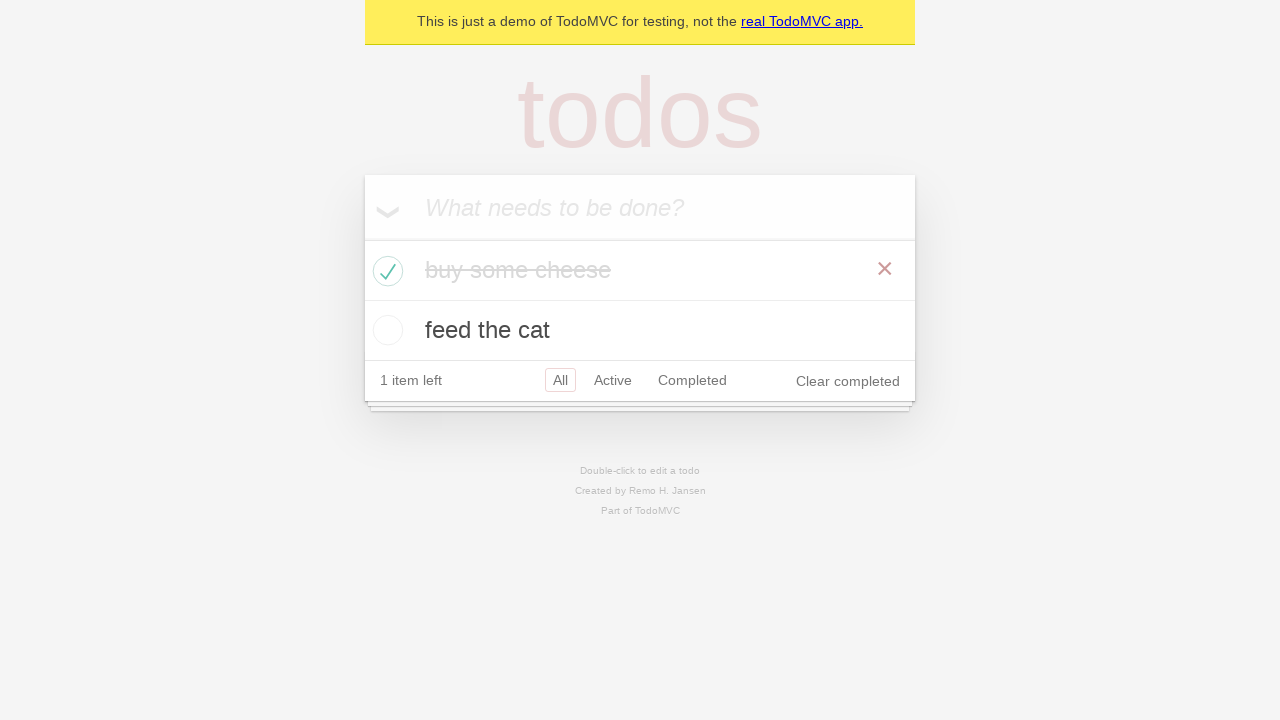